Tests checkbox interaction on an automation practice page by finding all checkboxes and clicking the one with value "option2"

Starting URL: https://rahulshettyacademy.com/AutomationPractice/

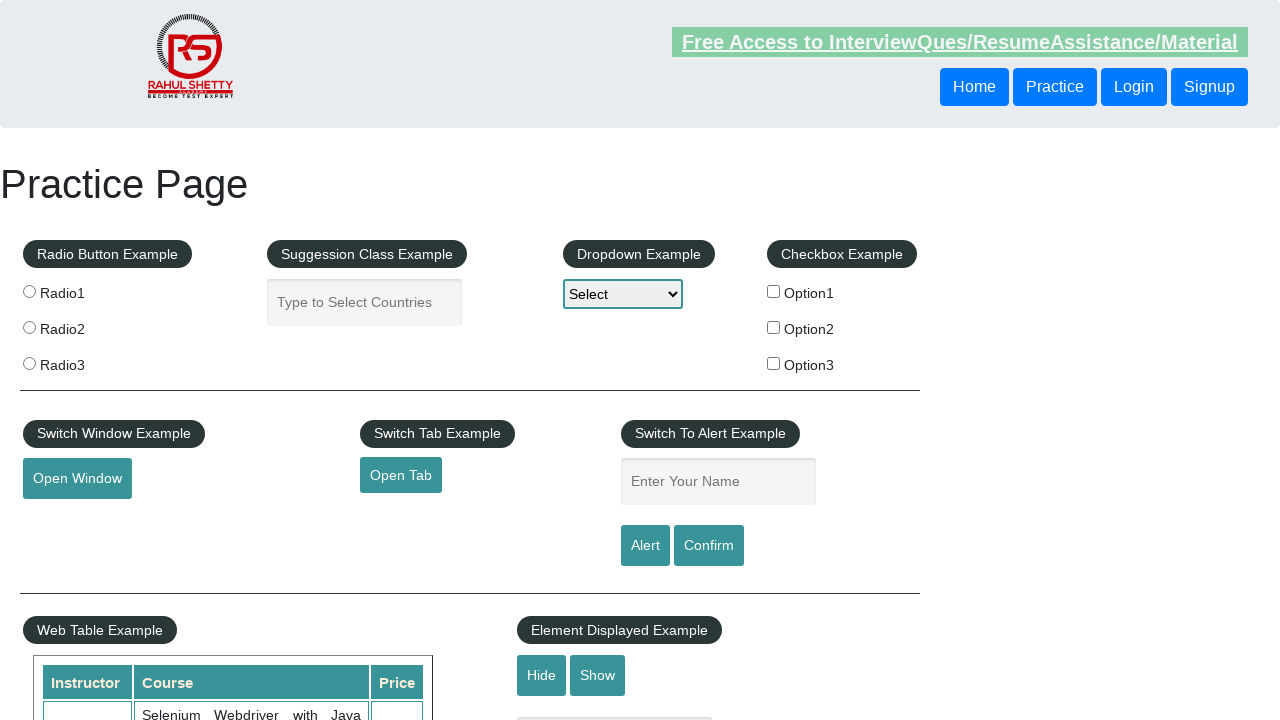

Waited for checkboxes to load on the page
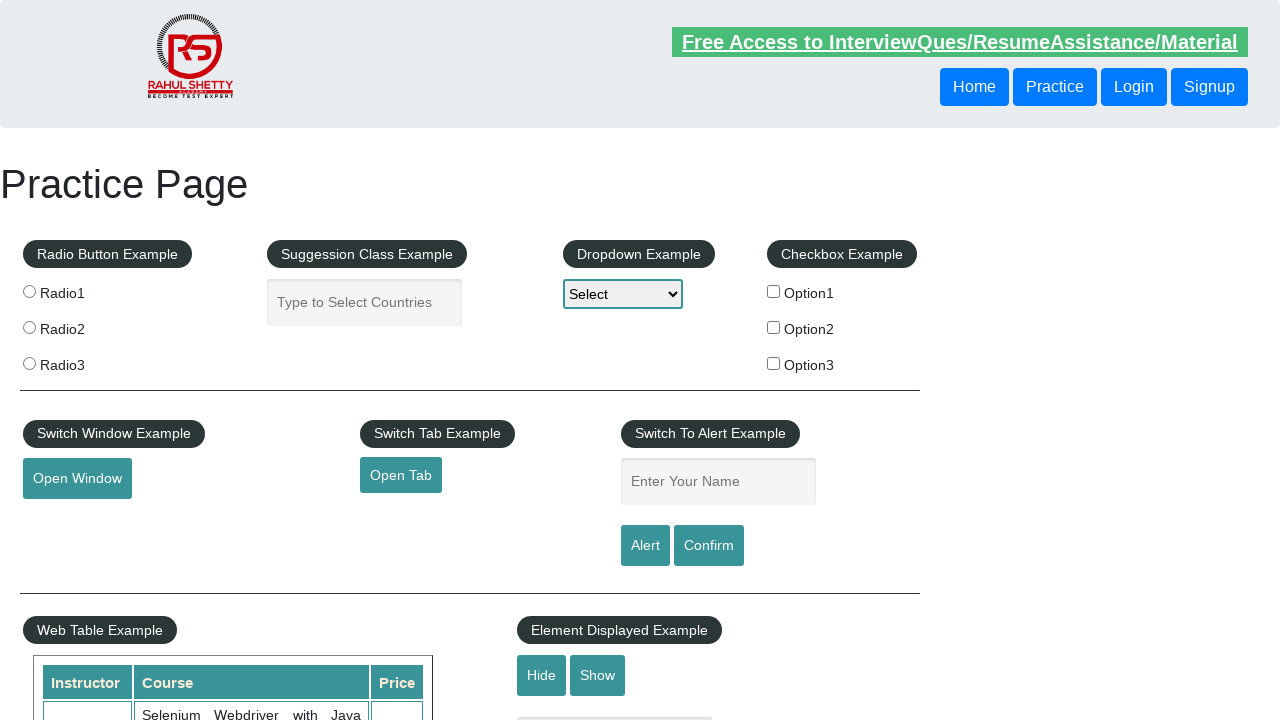

Clicked checkbox with value 'option2' at (774, 327) on input[type='checkbox'][value='option2']
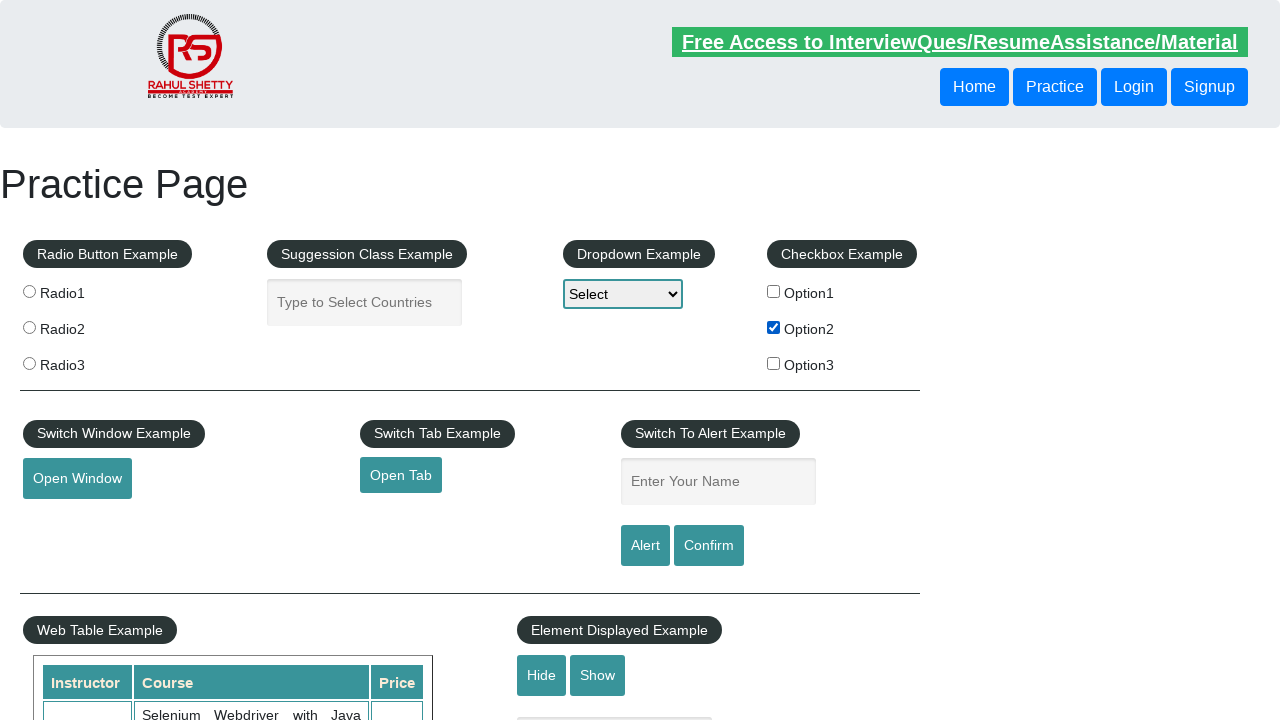

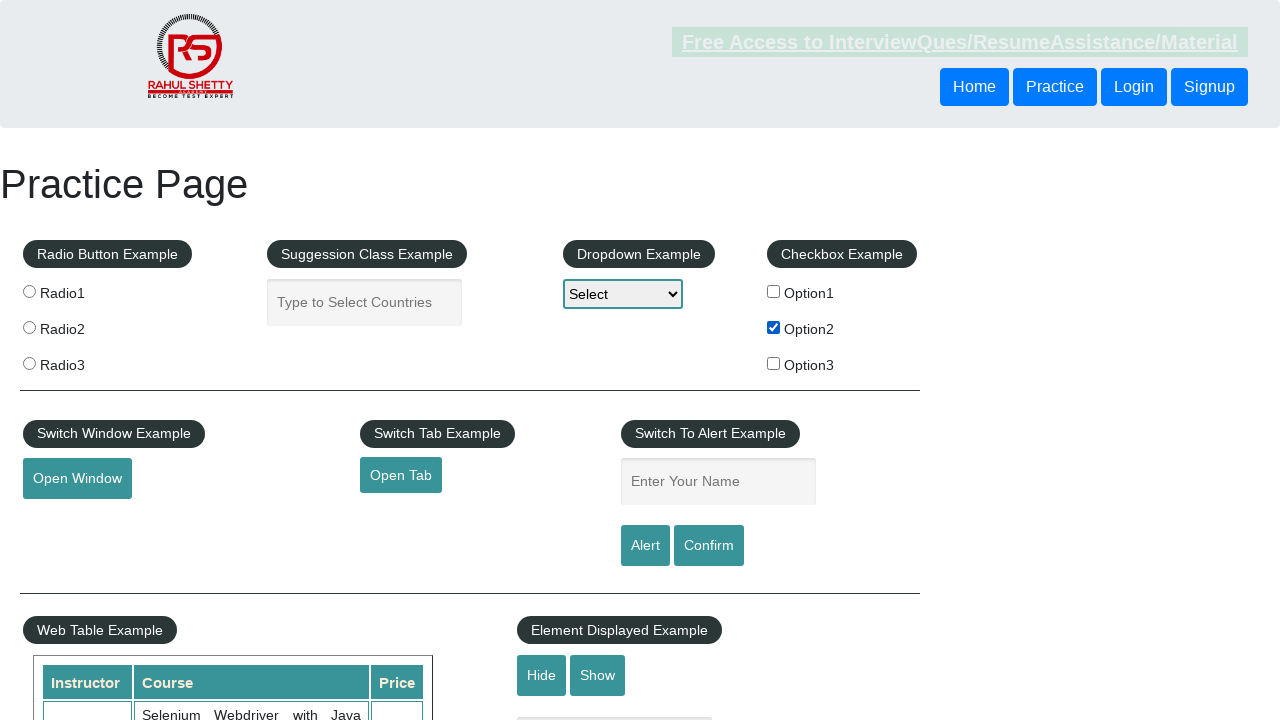